Navigates to the repositories tab on a GitHub profile and checks the programming languages used across repositories

Starting URL: https://github.com/bartoszpogoda

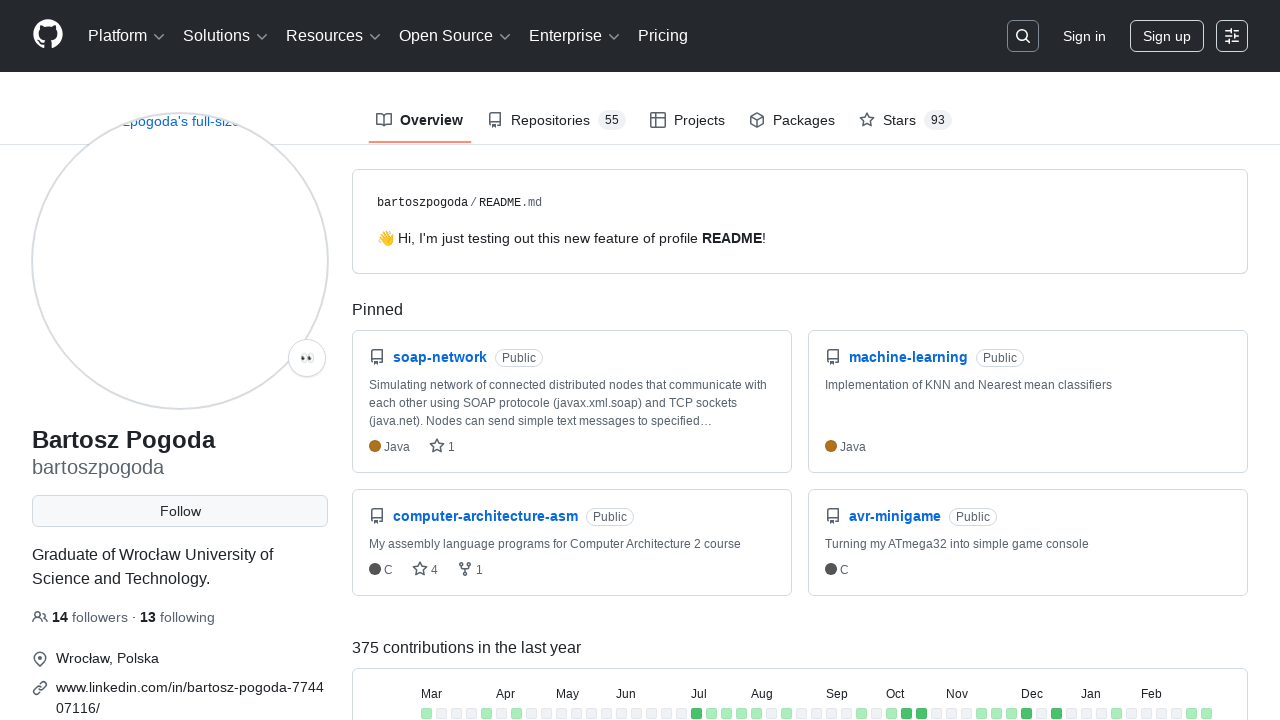

Clicked on the Repositories tab at (556, 120) on a:has-text("Repositories")
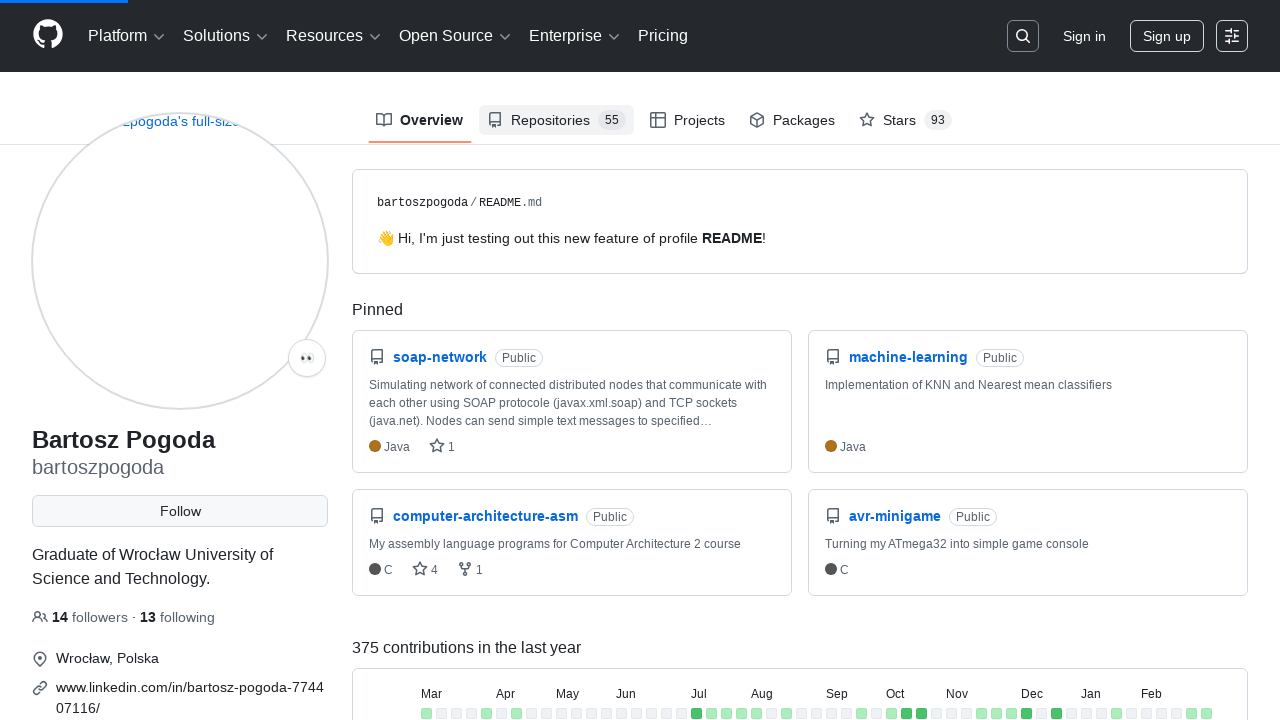

Waited for programming language elements to load
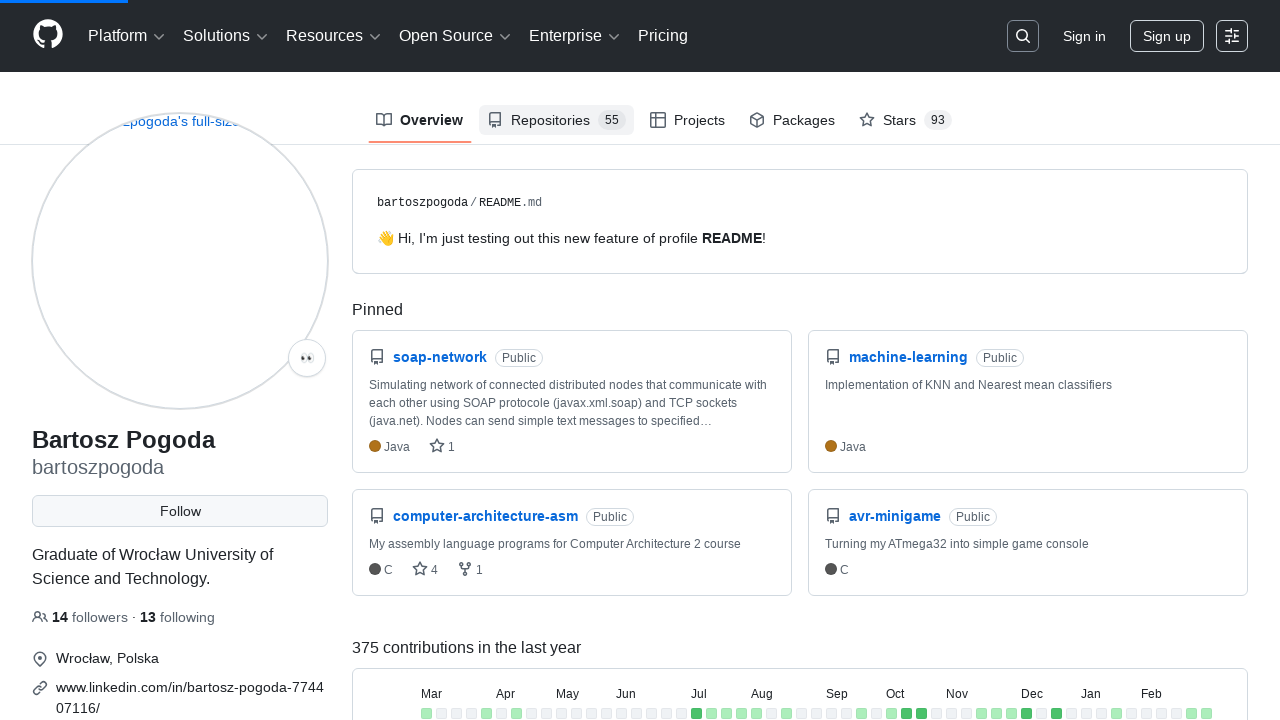

Located all programming language elements
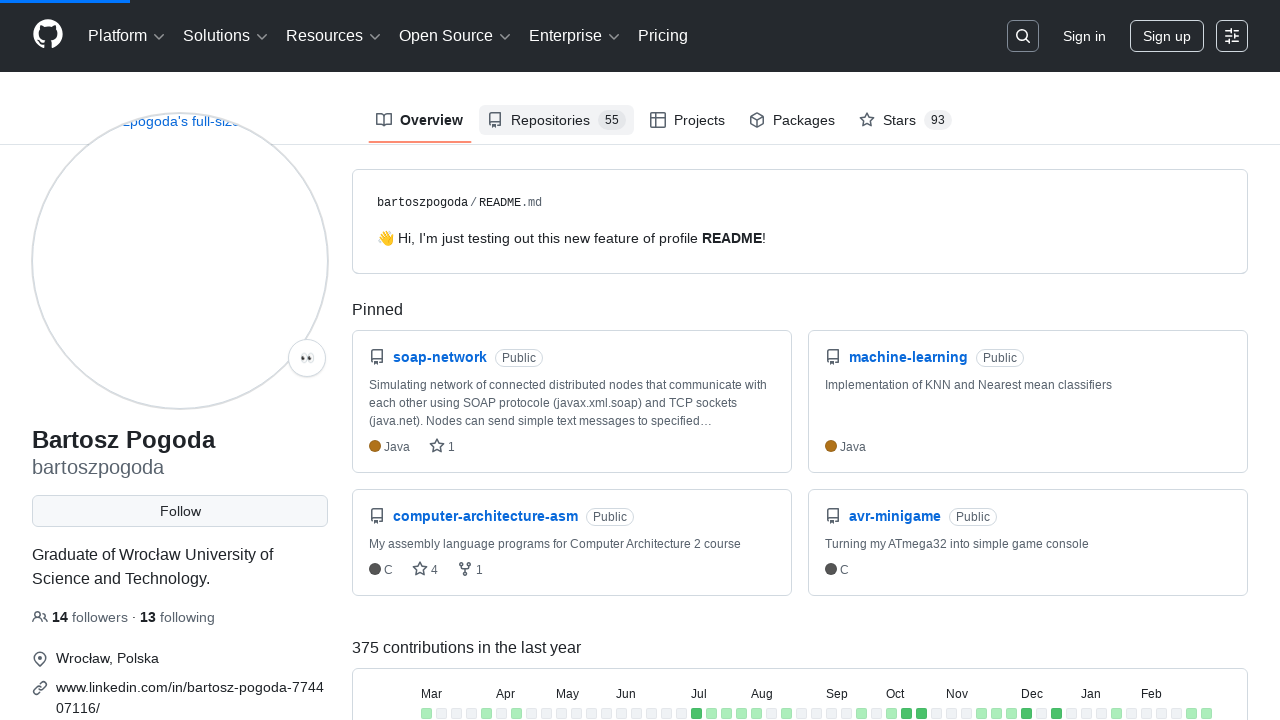

Verified first programming language element is visible
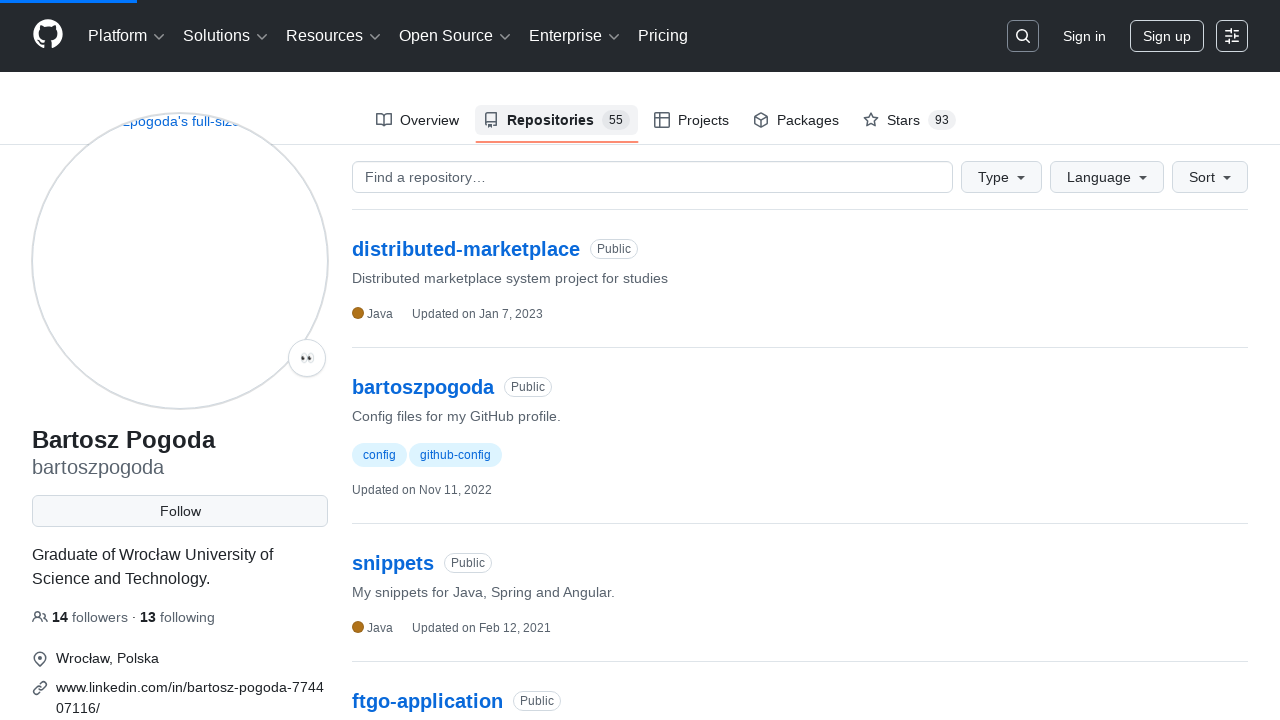

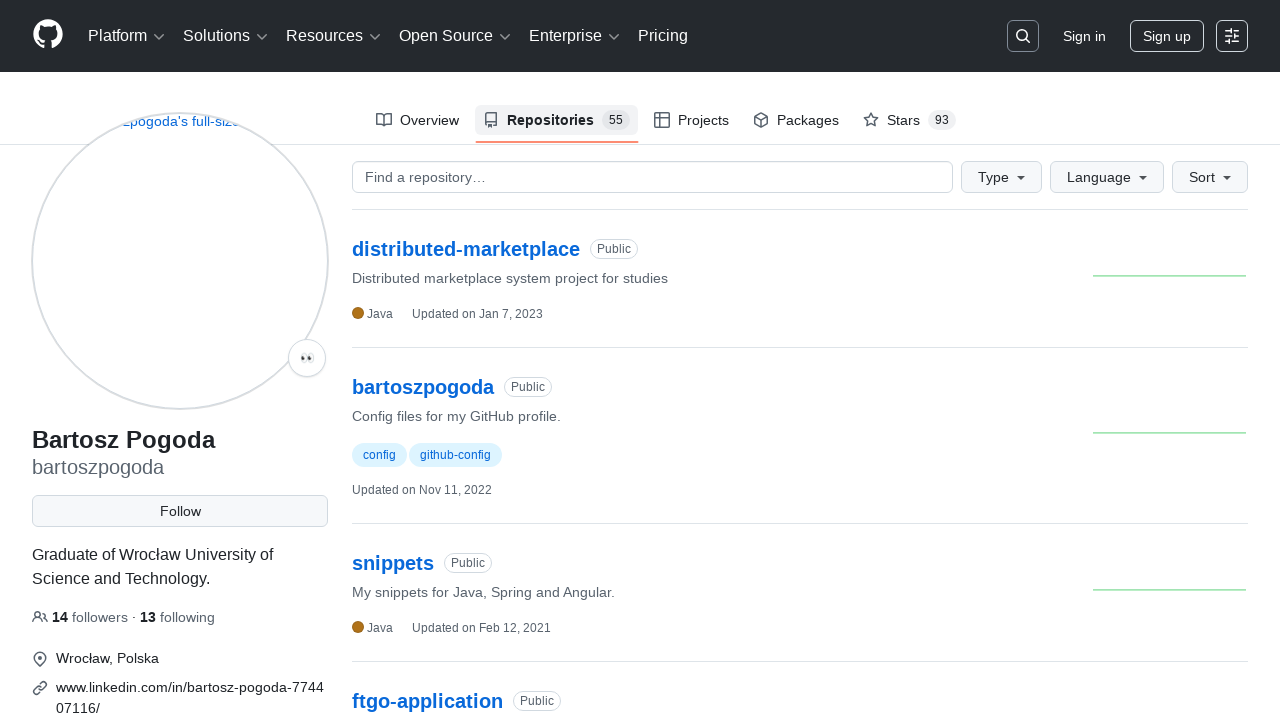